Tests the jQuery UI resizable widget by switching to the demo iframe and performing a drag-and-drop action to resize an element.

Starting URL: https://jqueryui.com/resizable/

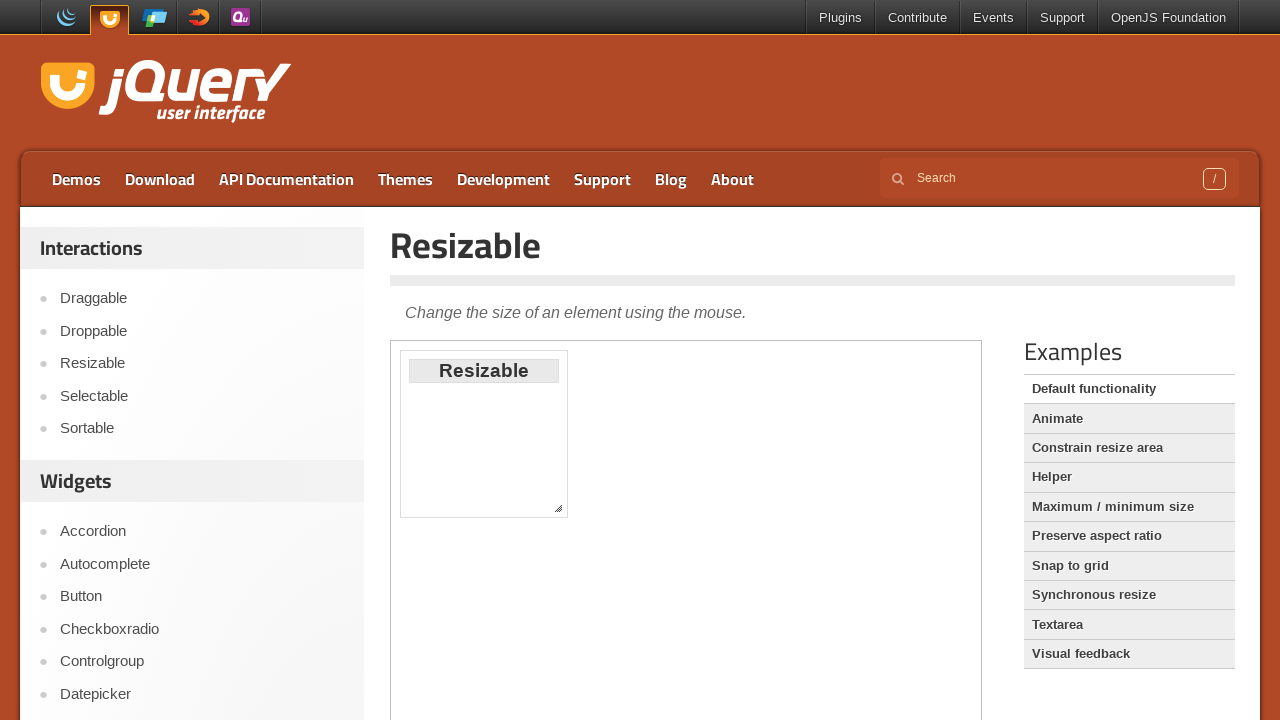

Navigated to jQuery UI resizable demo page
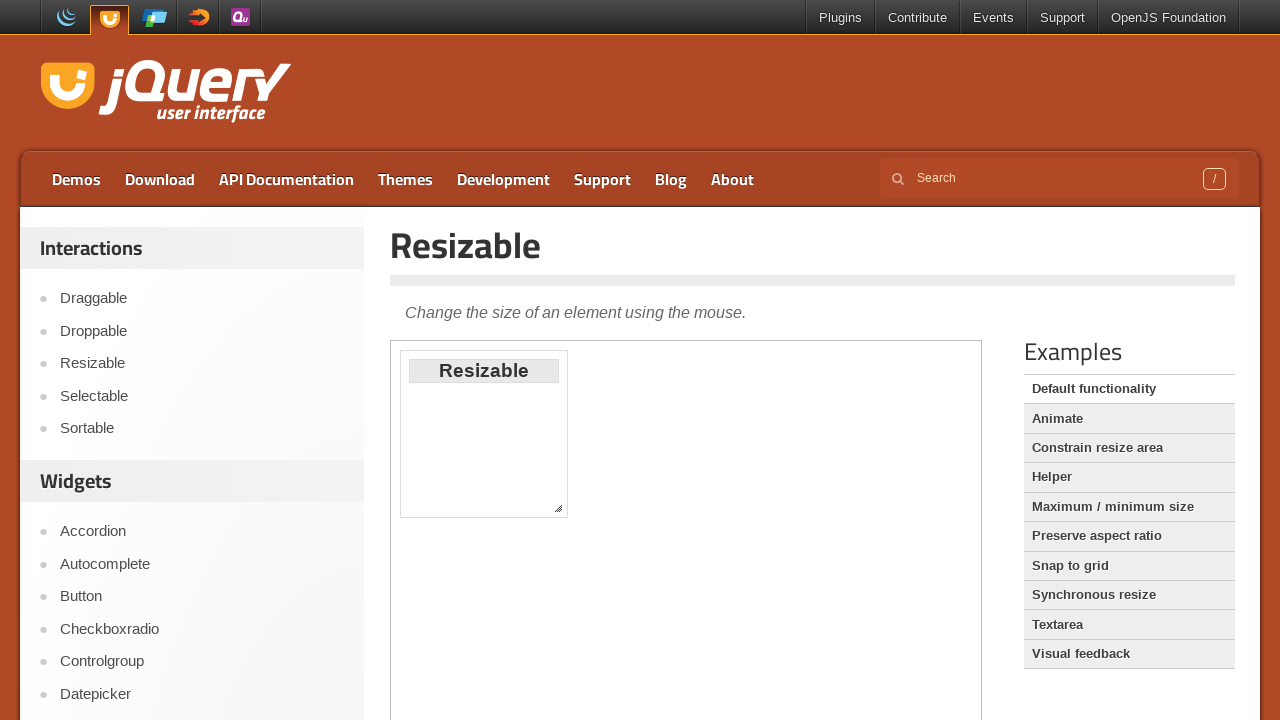

Located demo iframe
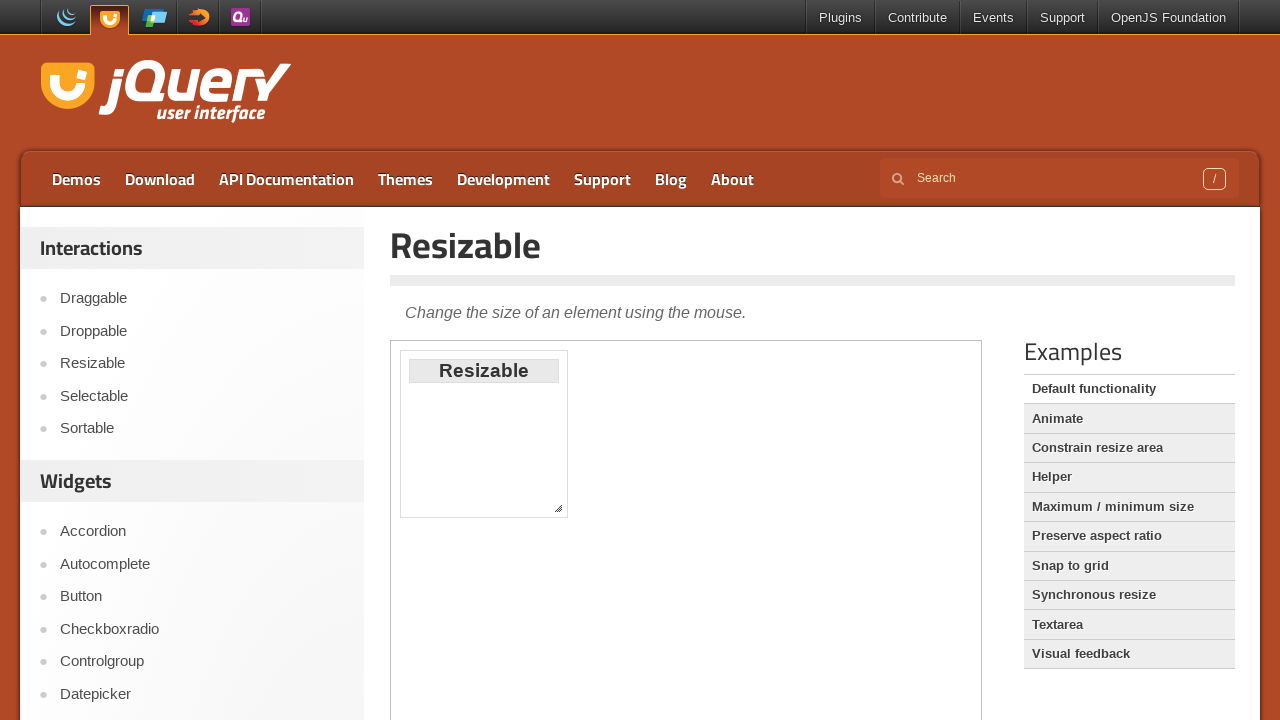

Located southeast resize handle
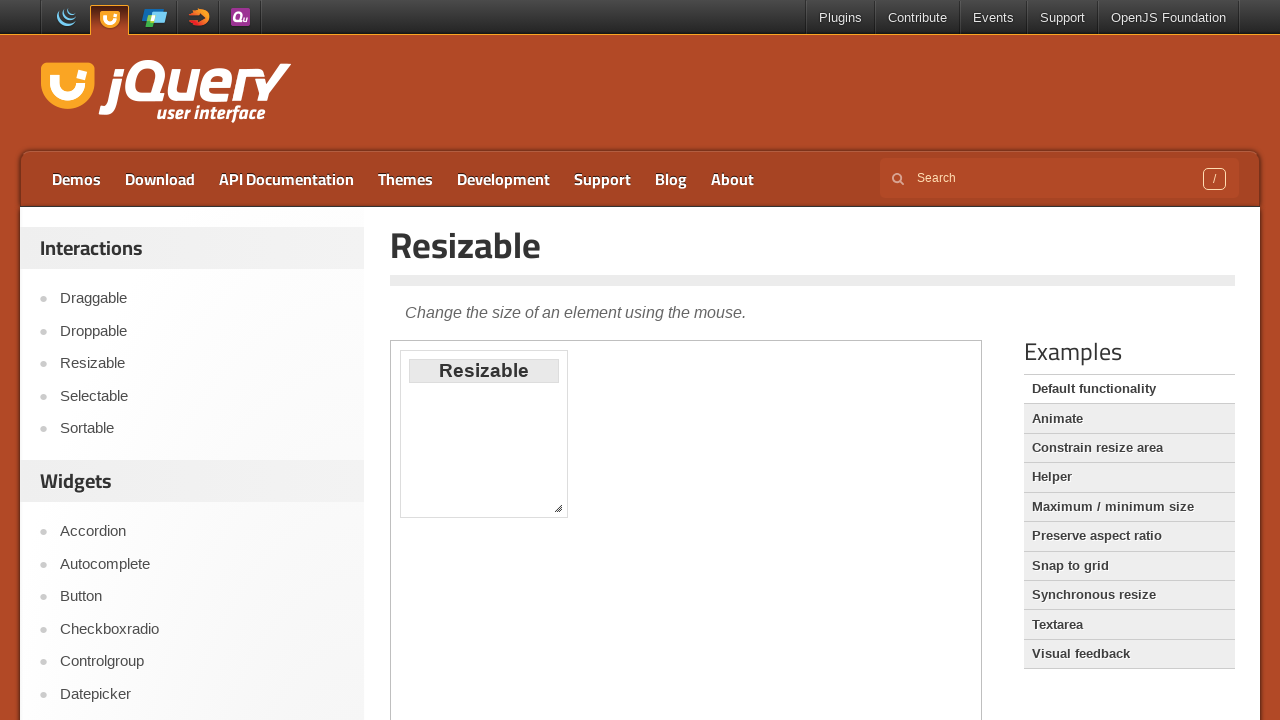

Retrieved bounding box of resize handle
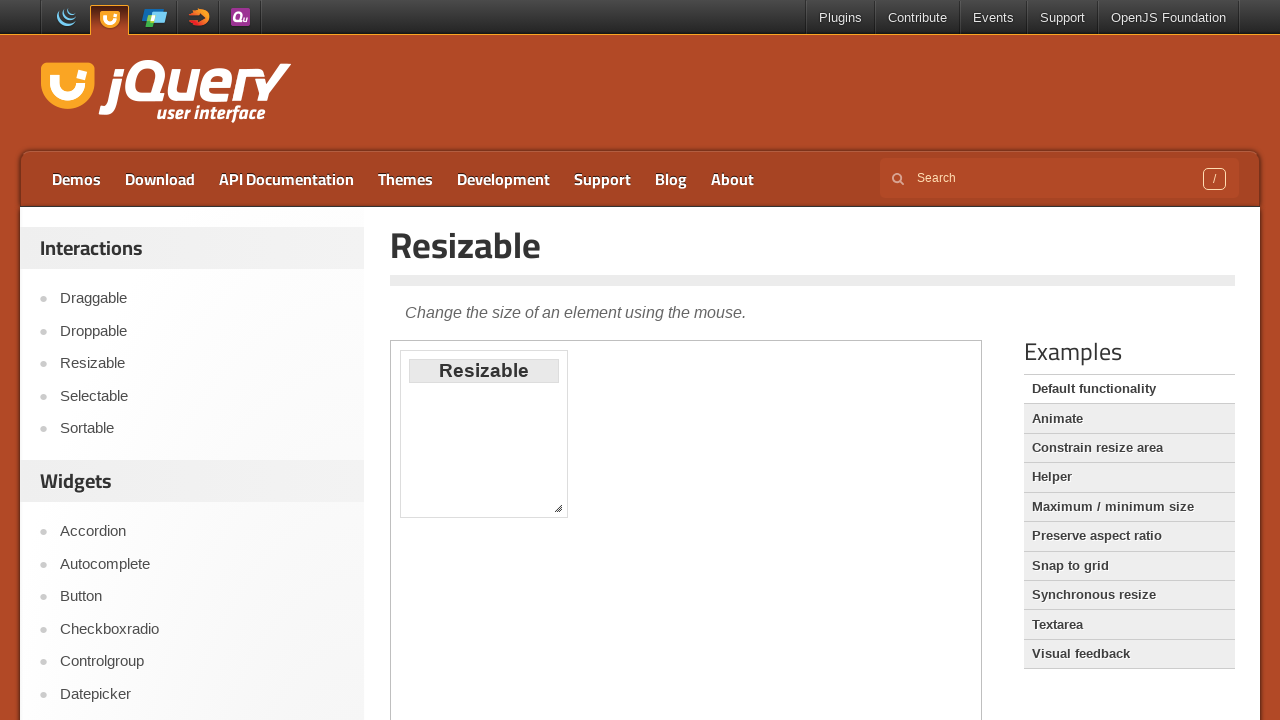

Moved mouse to center of resize handle at (558, 508)
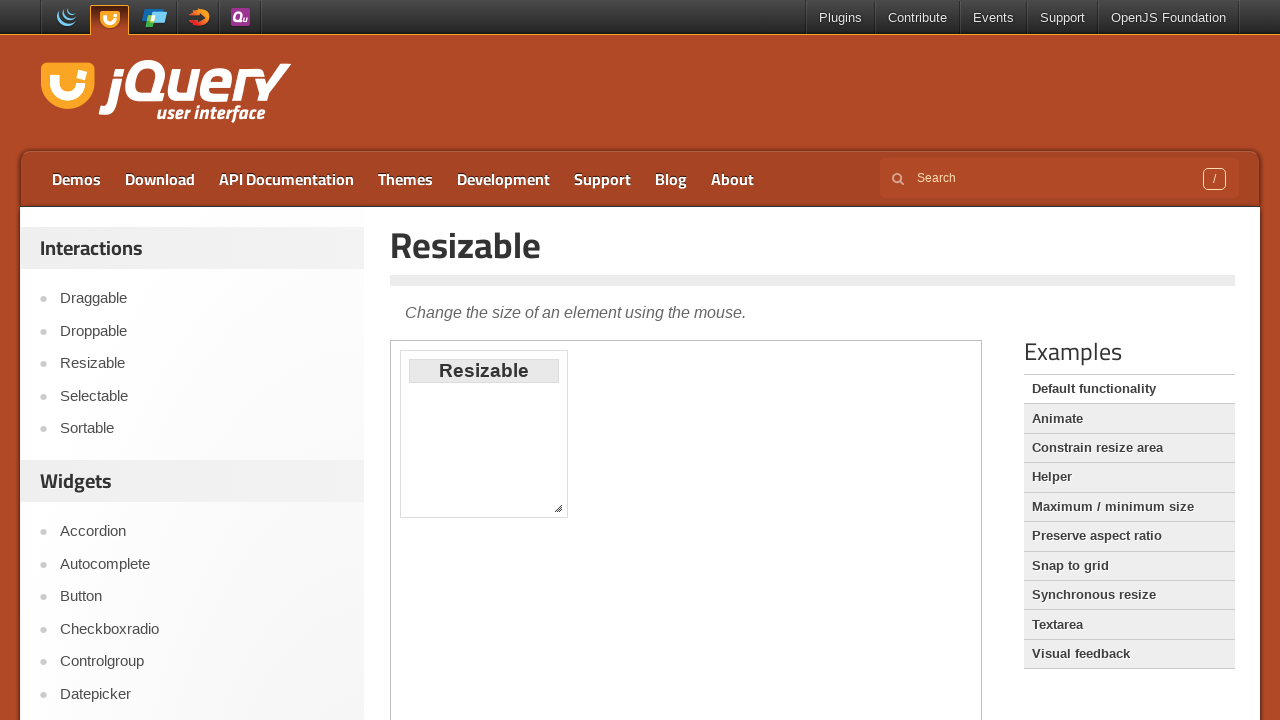

Pressed mouse button down on resize handle at (558, 508)
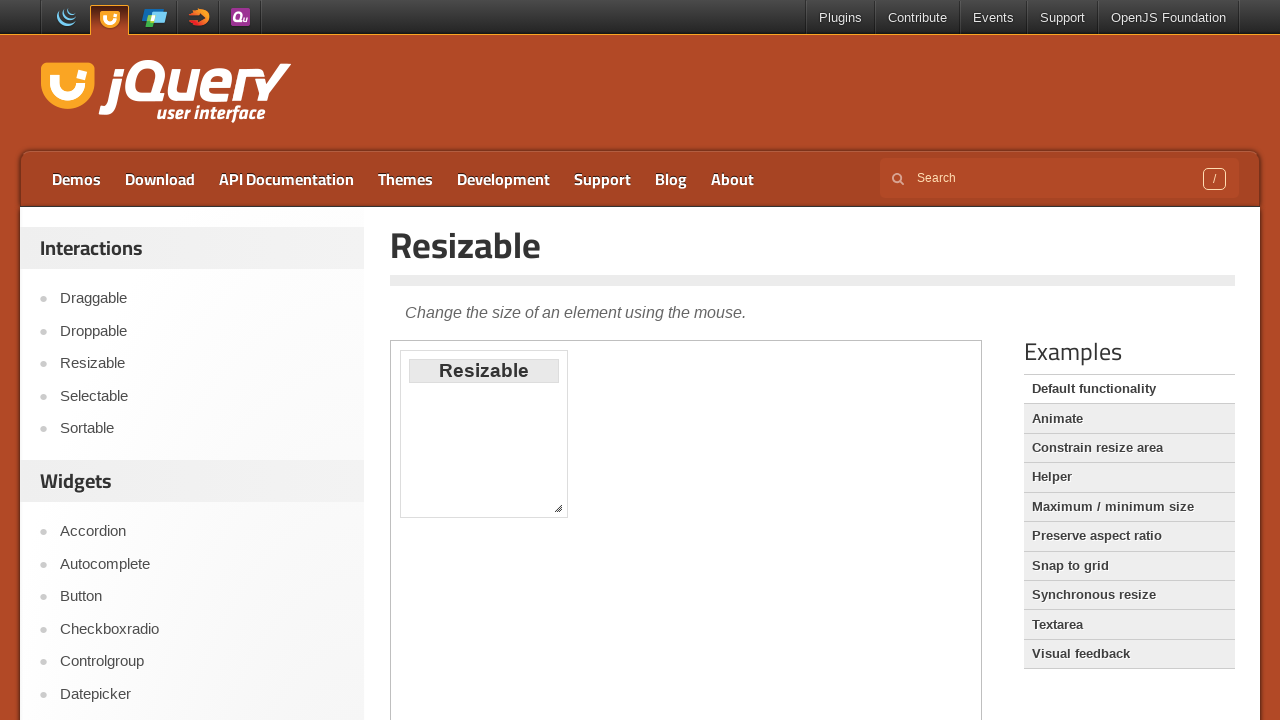

Dragged resize handle 150px right and 70px up at (708, 438)
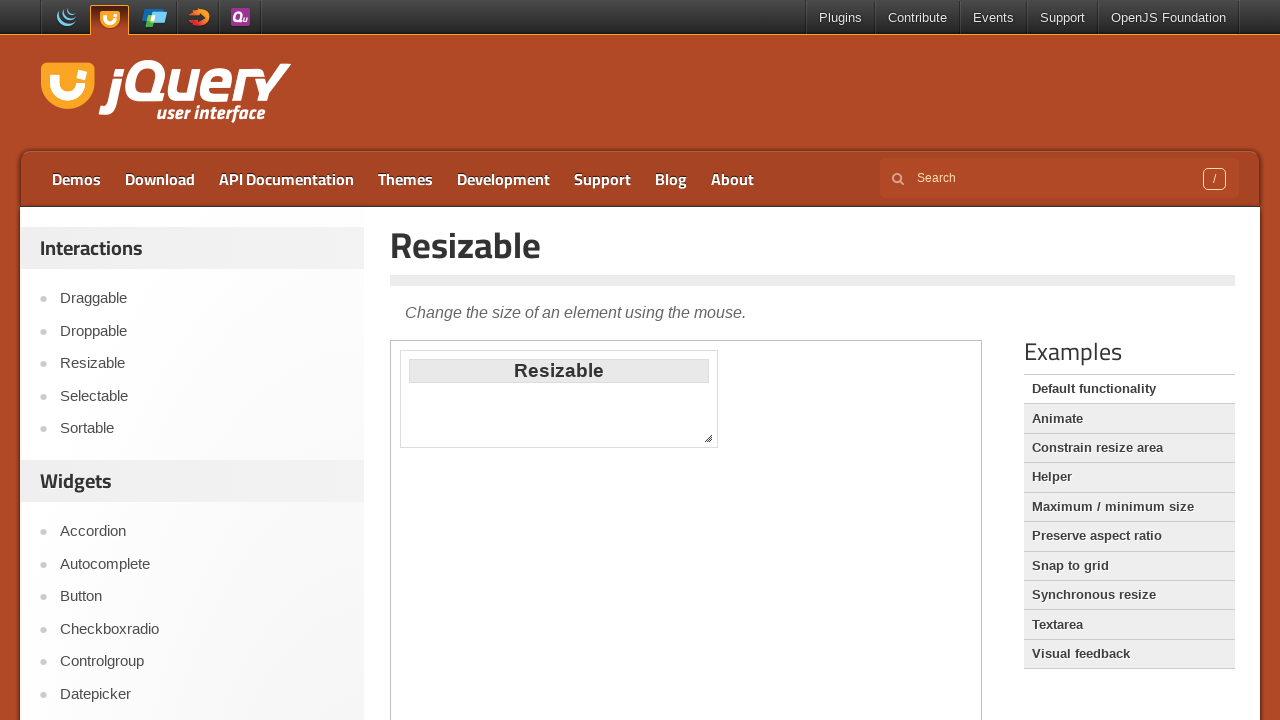

Released mouse button to complete resize action at (708, 438)
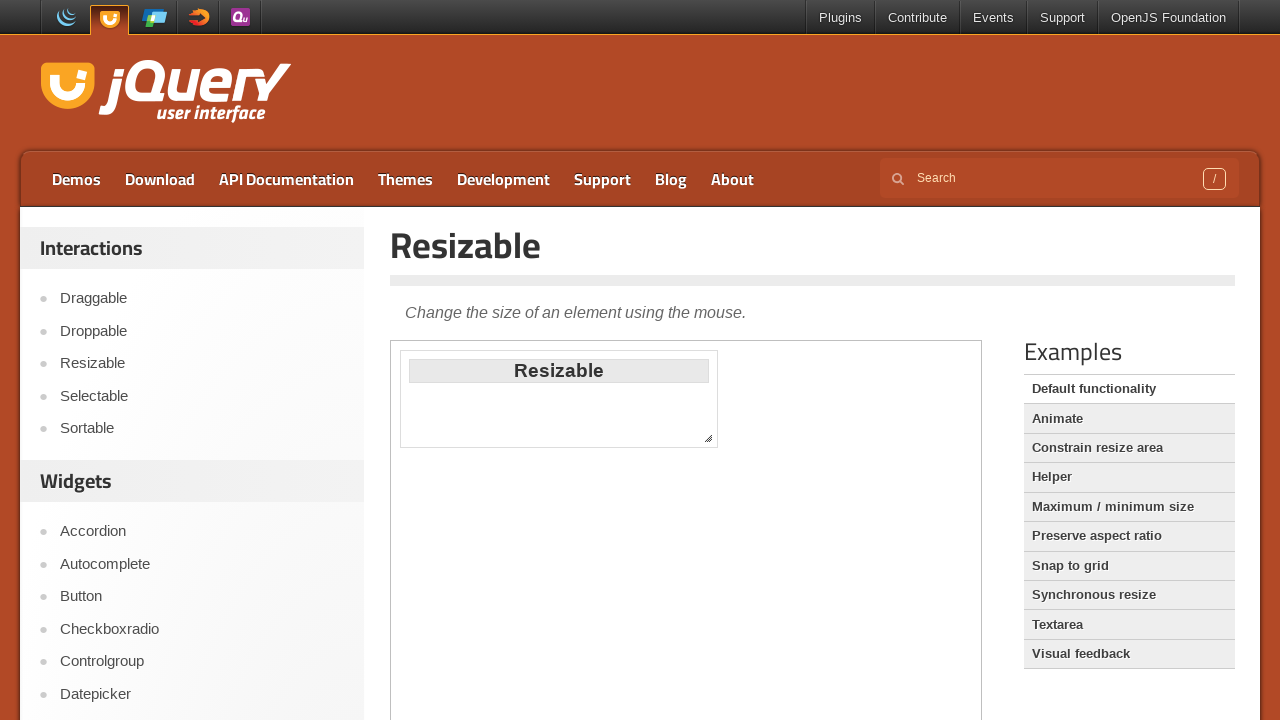

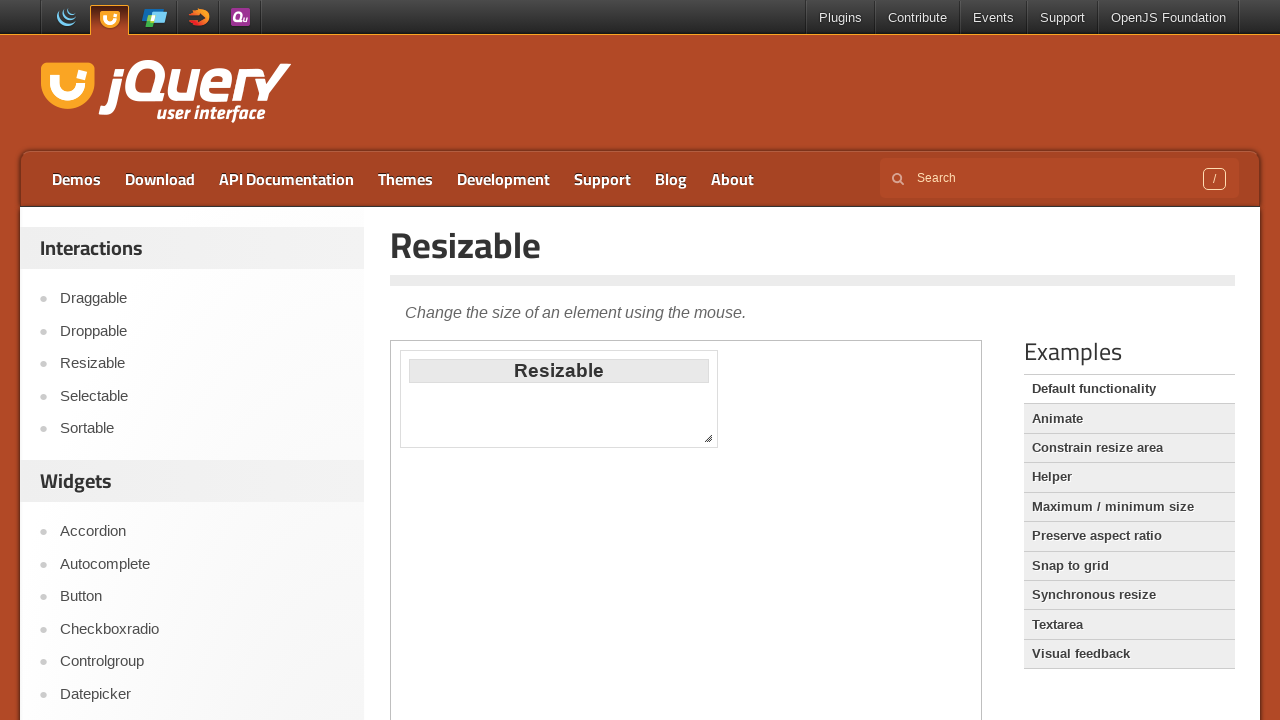